Tests that the 'Clear completed' button is hidden when there are no completed items.

Starting URL: https://demo.playwright.dev/todomvc

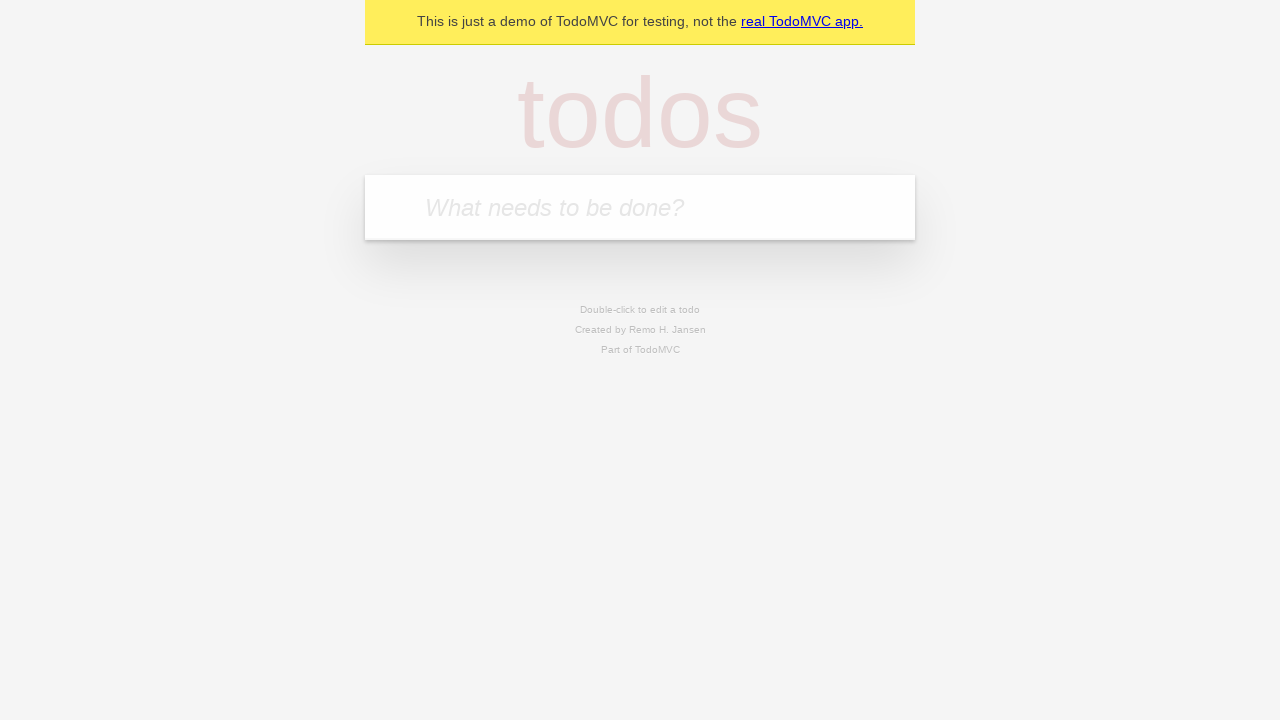

Filled new todo input with 'buy some cheese' on internal:attr=[placeholder="What needs to be done?"i]
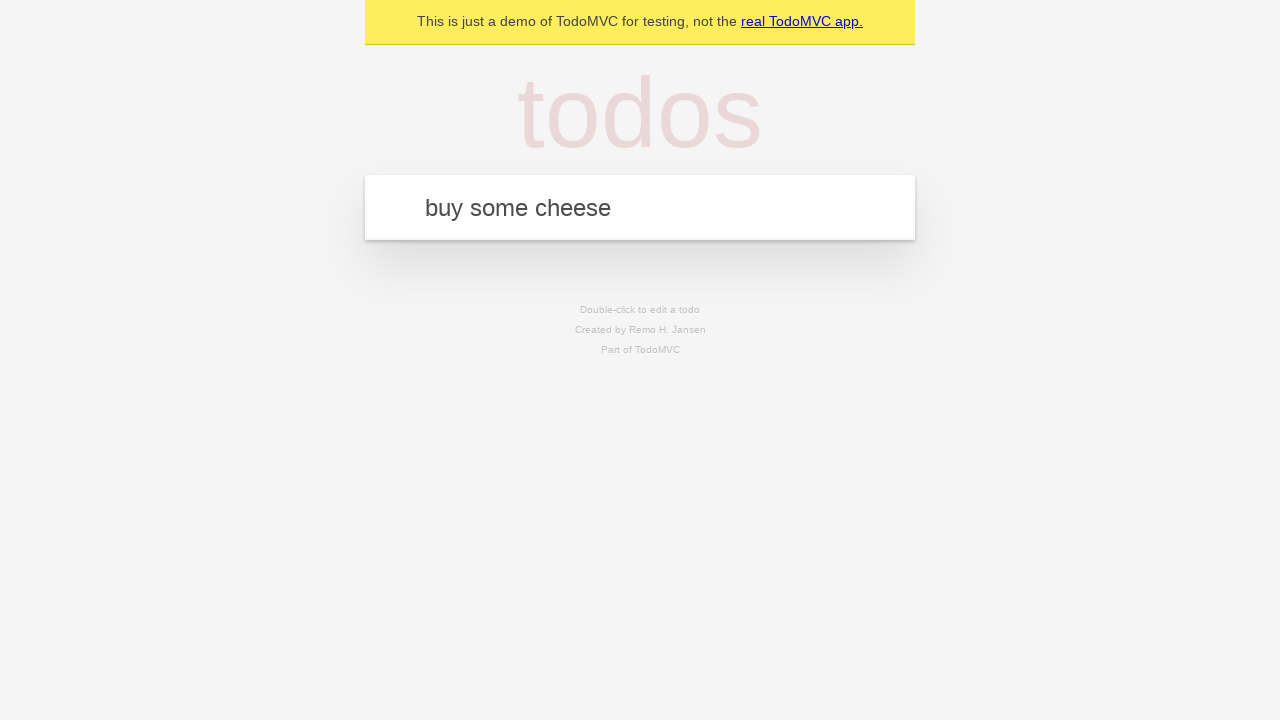

Pressed Enter to add todo 'buy some cheese' on internal:attr=[placeholder="What needs to be done?"i]
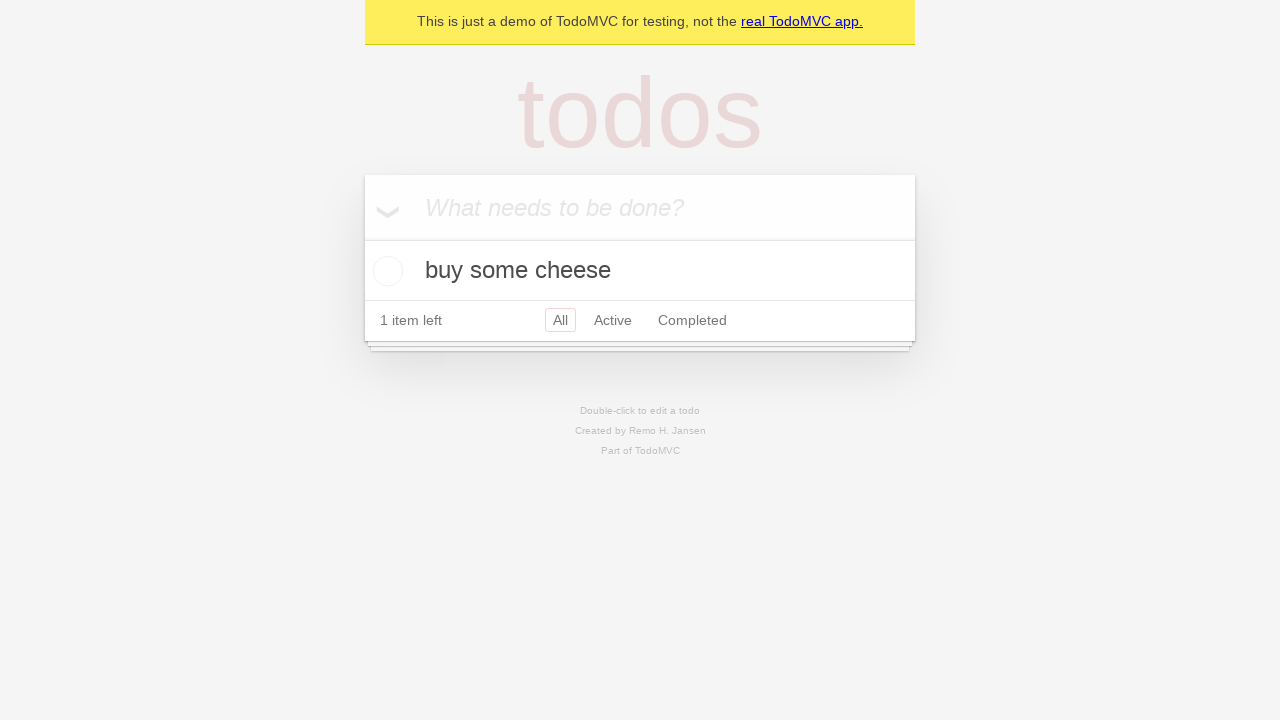

Filled new todo input with 'feed the cat' on internal:attr=[placeholder="What needs to be done?"i]
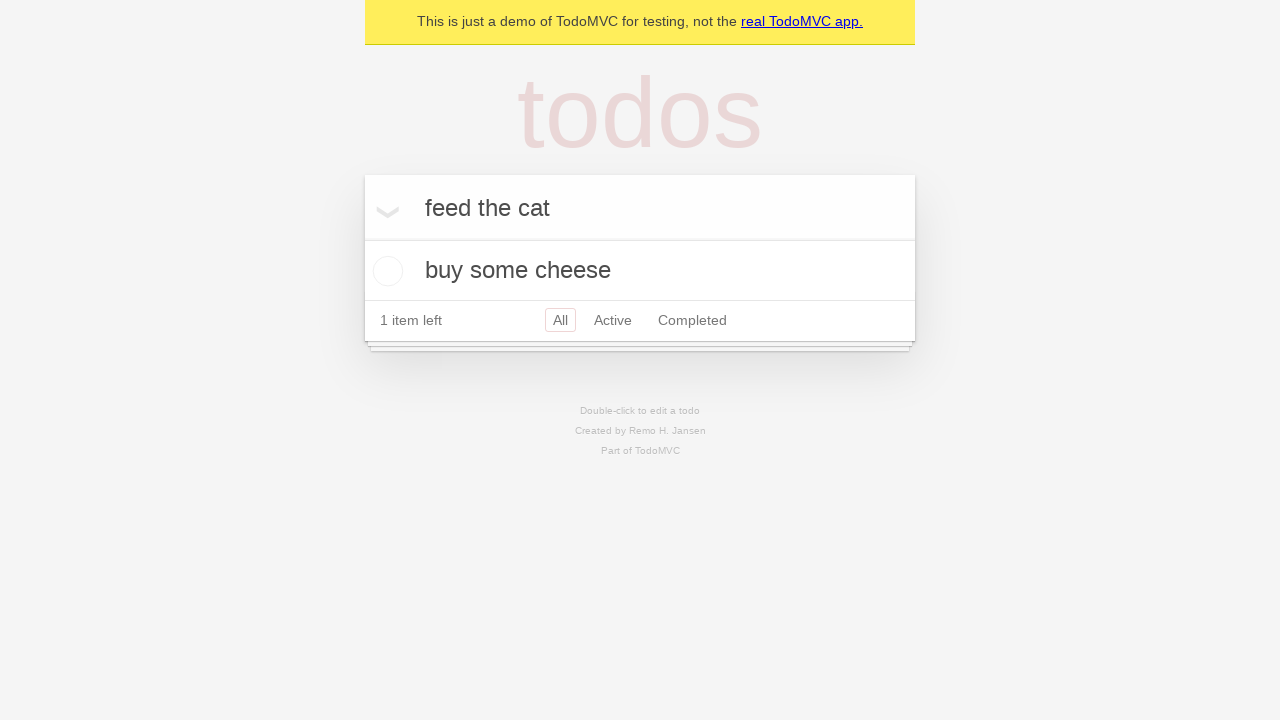

Pressed Enter to add todo 'feed the cat' on internal:attr=[placeholder="What needs to be done?"i]
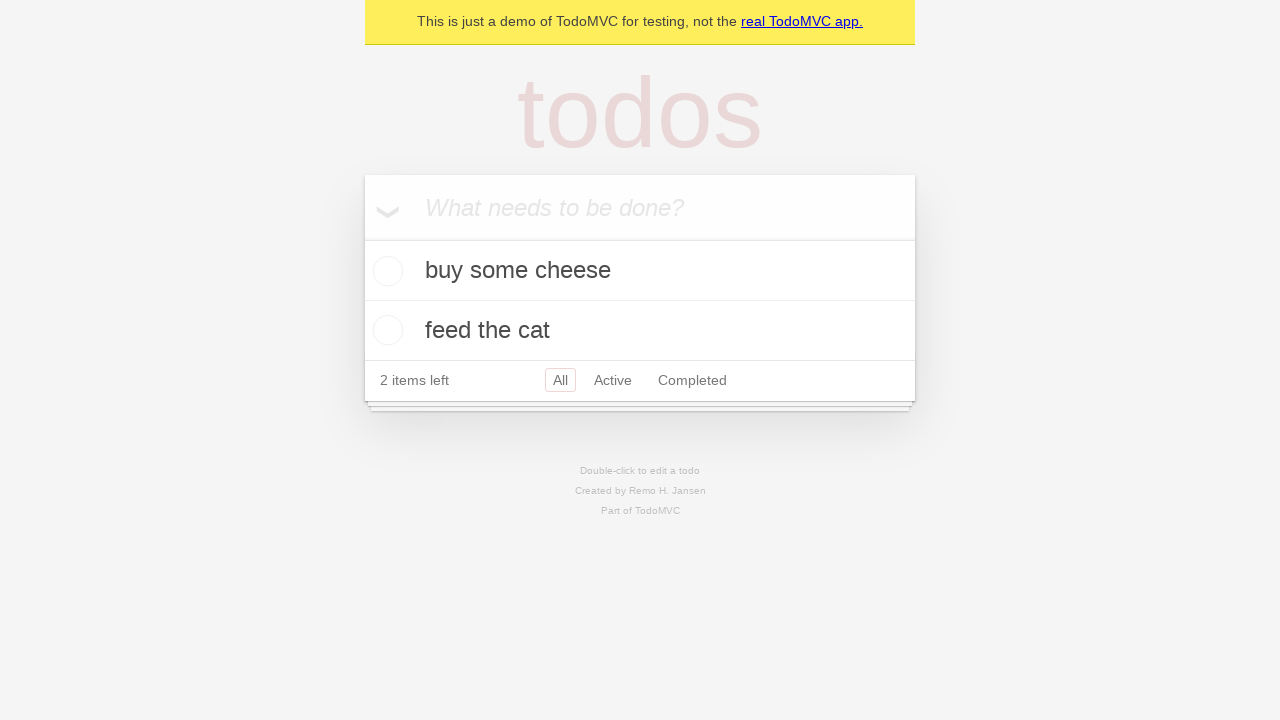

Filled new todo input with 'book a doctors appointment' on internal:attr=[placeholder="What needs to be done?"i]
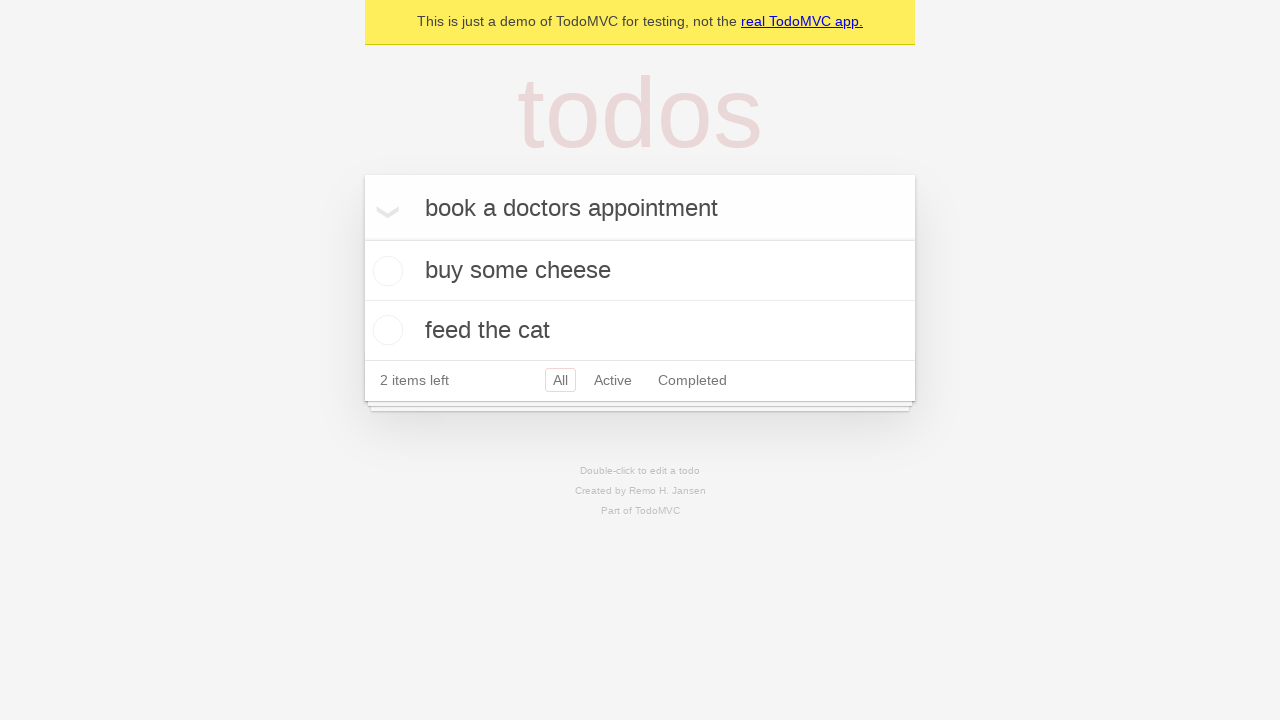

Pressed Enter to add todo 'book a doctors appointment' on internal:attr=[placeholder="What needs to be done?"i]
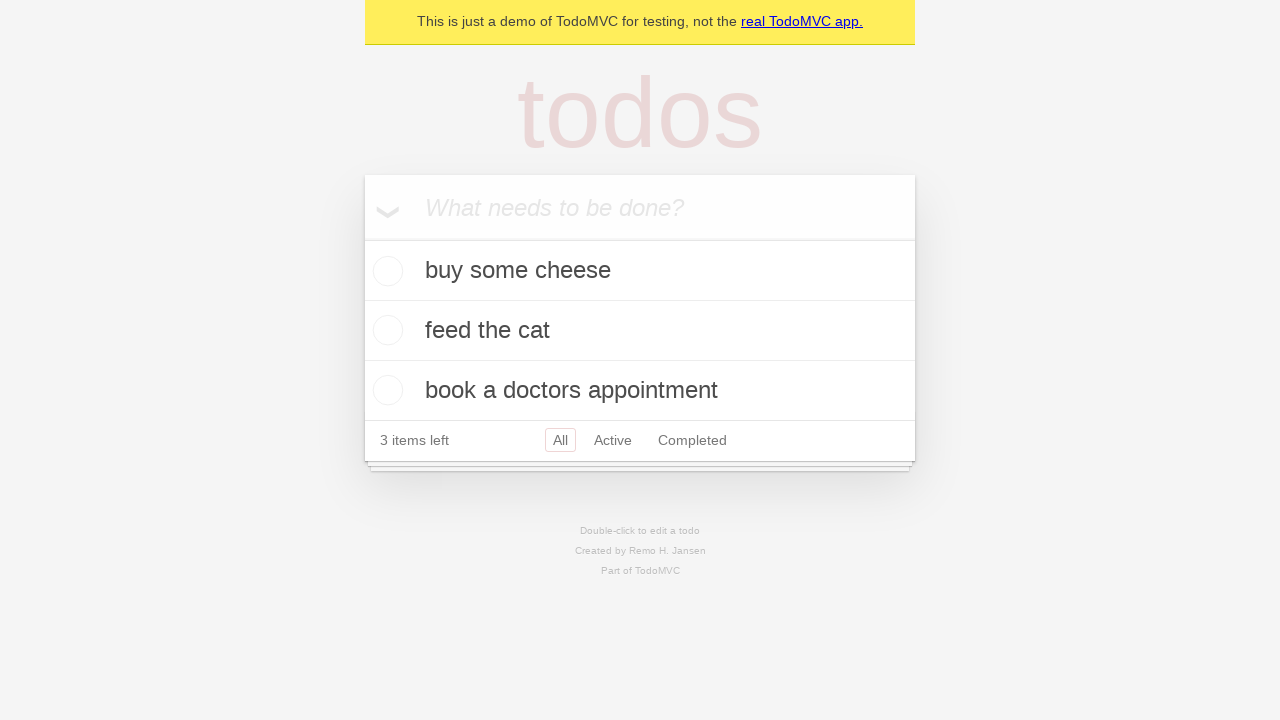

Waited for all 3 todo items to be added to the list
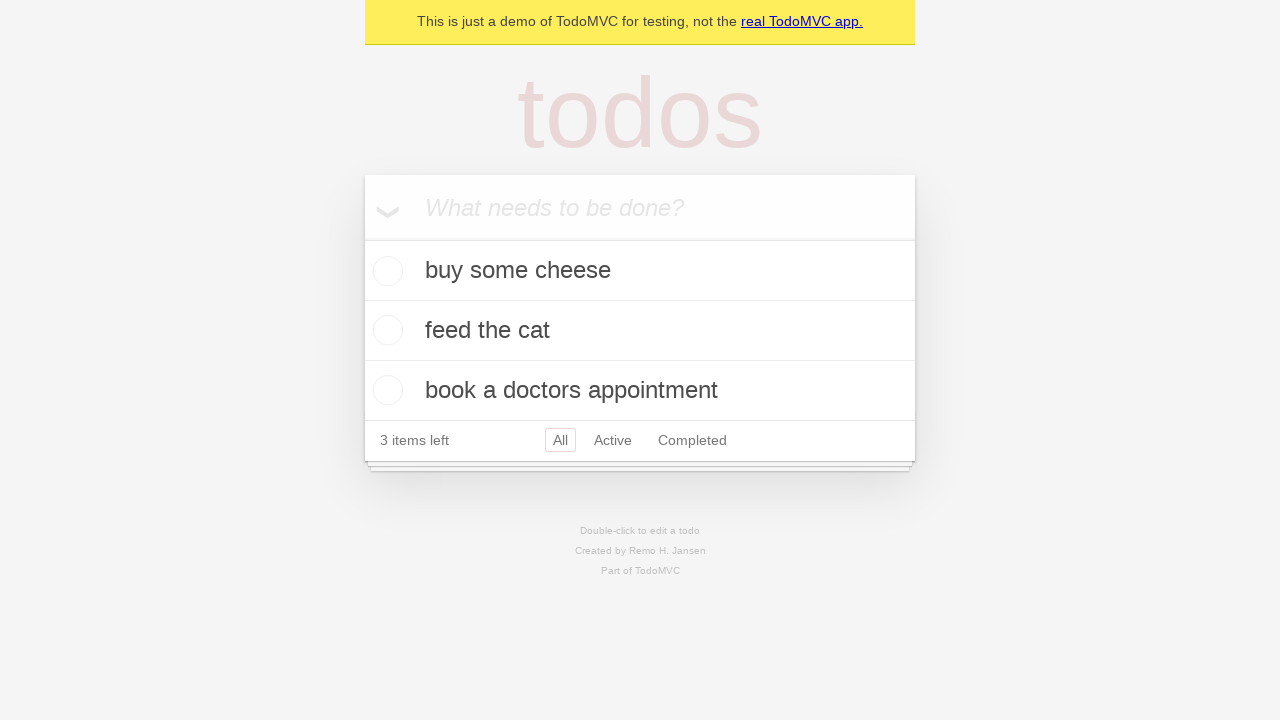

Checked the first todo item as completed at (385, 271) on .todo-list li .toggle >> nth=0
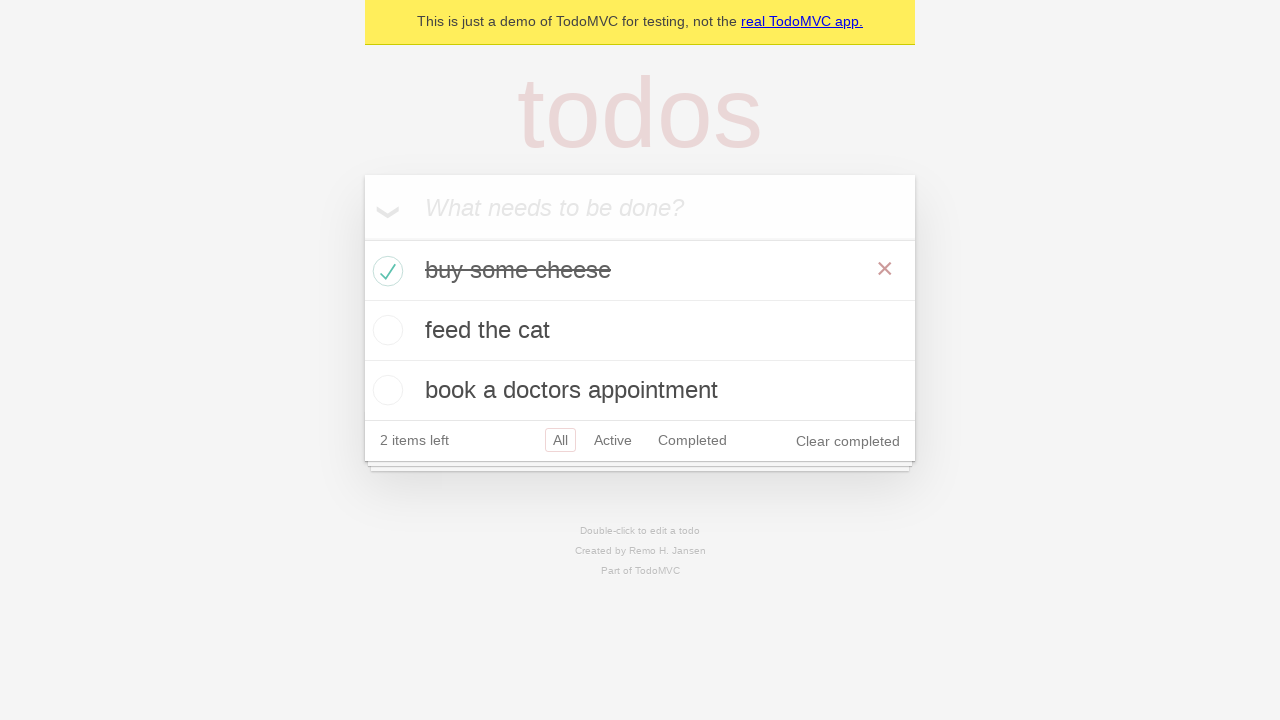

Clicked the 'Clear completed' button to remove completed items at (848, 441) on internal:role=button[name="Clear completed"i]
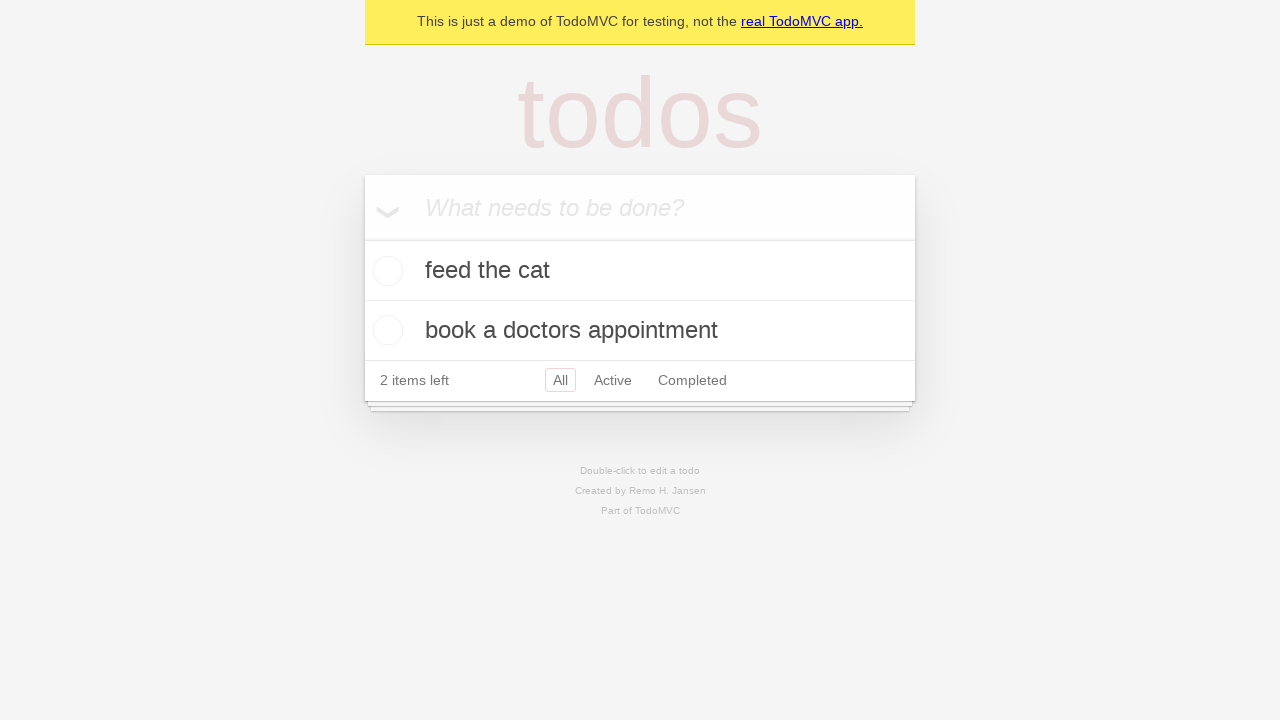

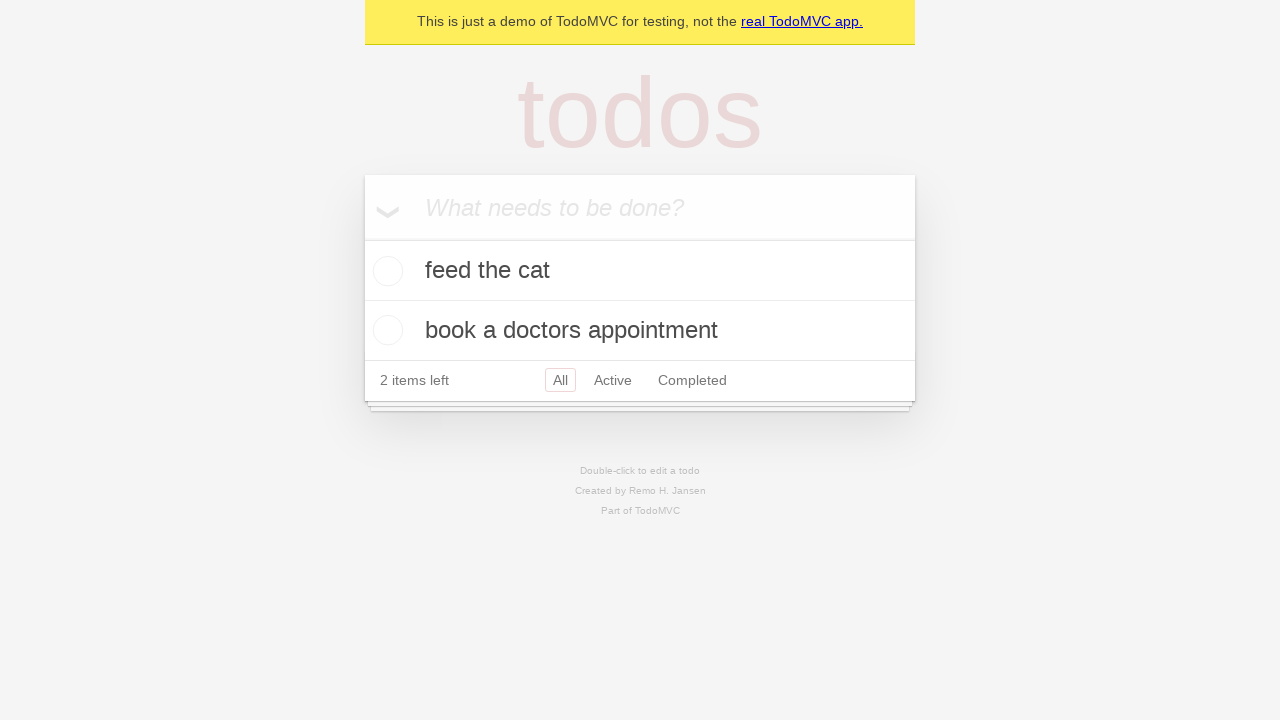